Tests add/remove elements functionality by clicking Add Element 5 times, then randomly deleting 3 of the created Delete buttons.

Starting URL: https://the-internet.herokuapp.com/

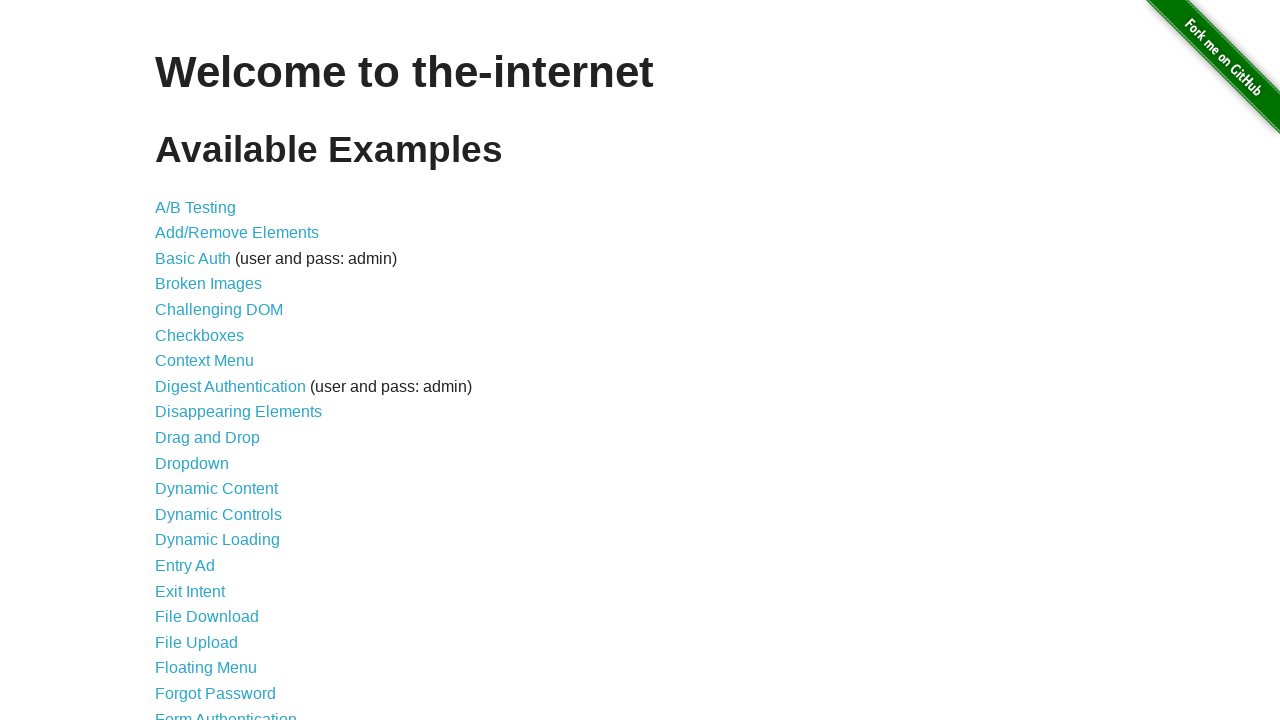

Clicked on Add/Remove Elements link at (237, 233) on xpath=//a[@href='/add_remove_elements/']
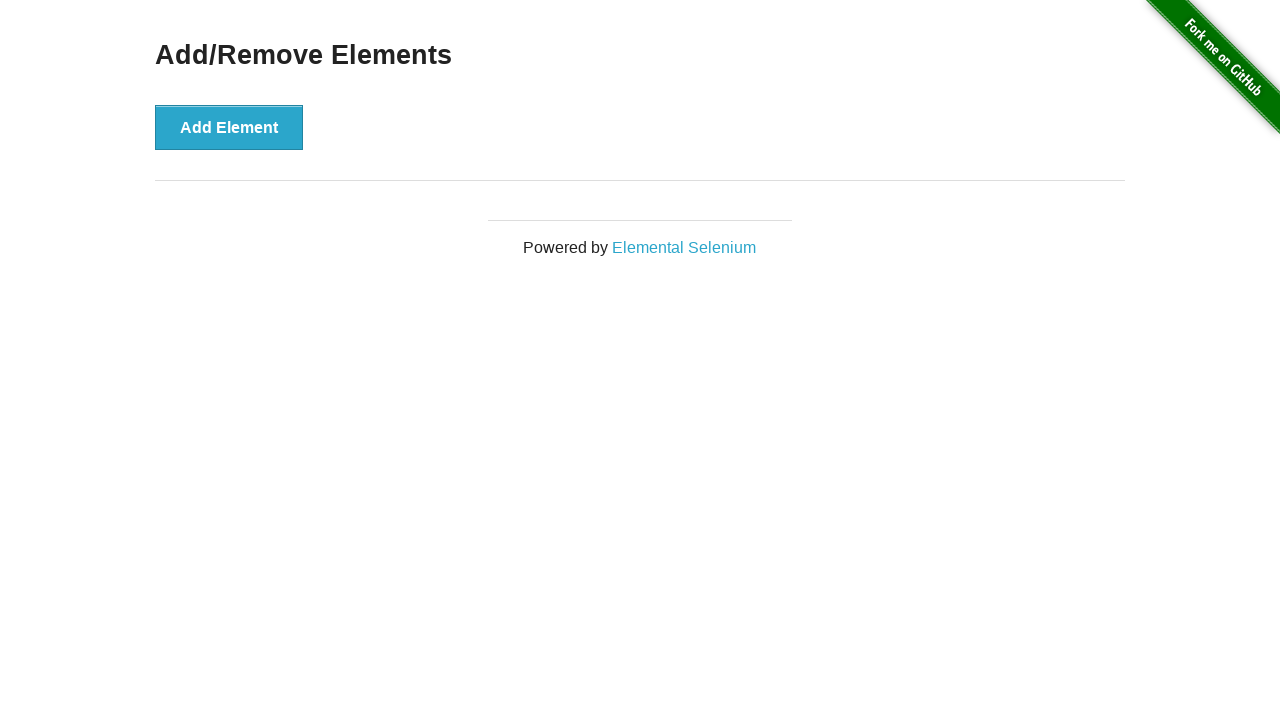

Clicked Add Element button (iteration 1/5) at (229, 127) on xpath=//button[text()='Add Element']
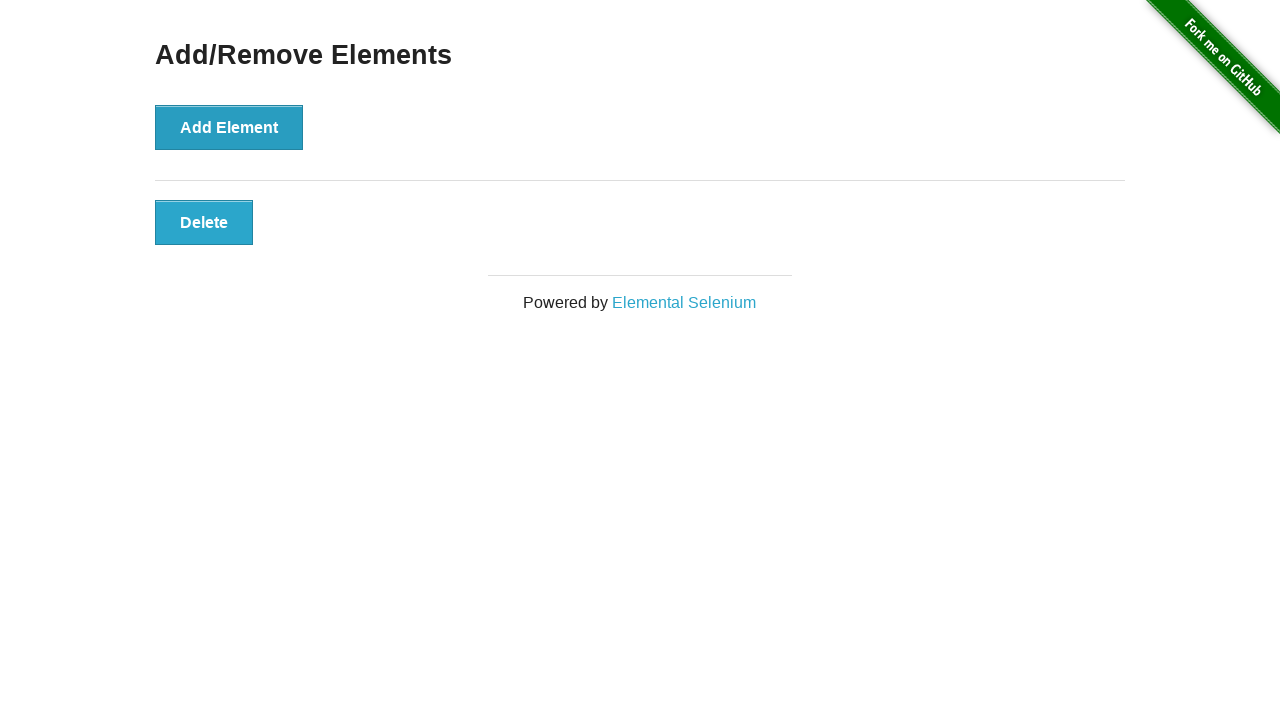

Clicked Add Element button (iteration 2/5) at (229, 127) on xpath=//button[text()='Add Element']
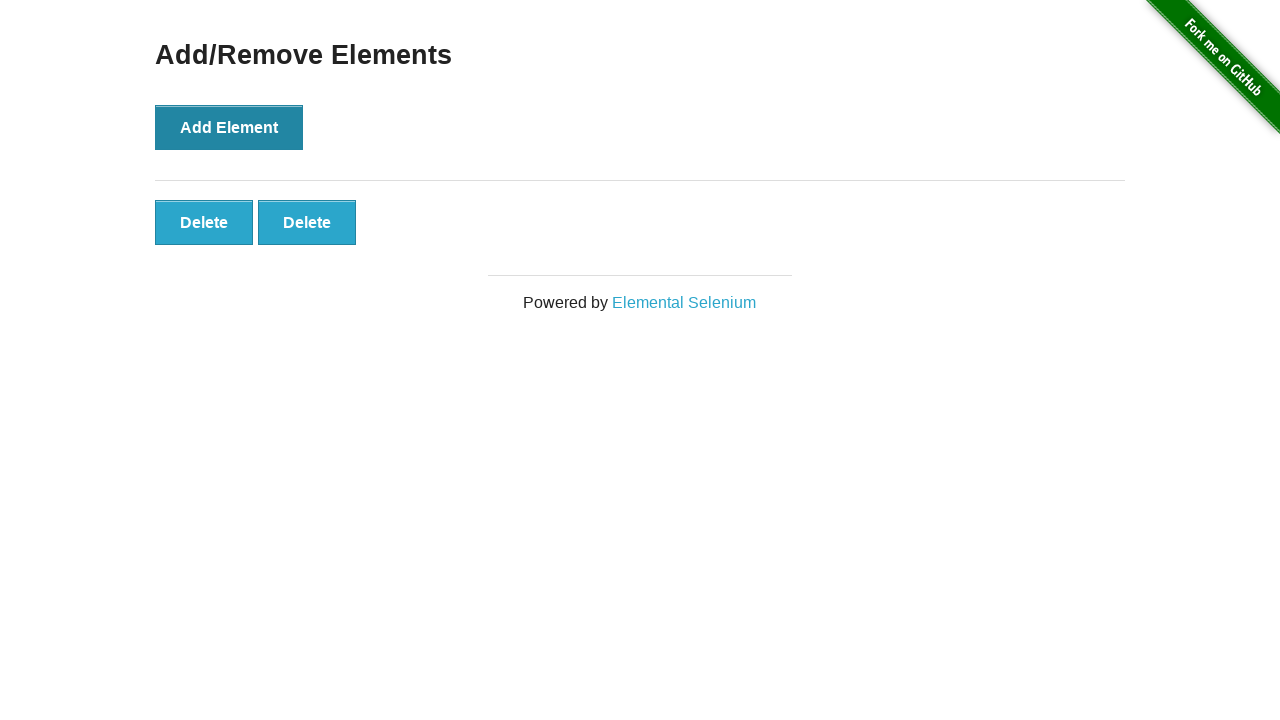

Clicked Add Element button (iteration 3/5) at (229, 127) on xpath=//button[text()='Add Element']
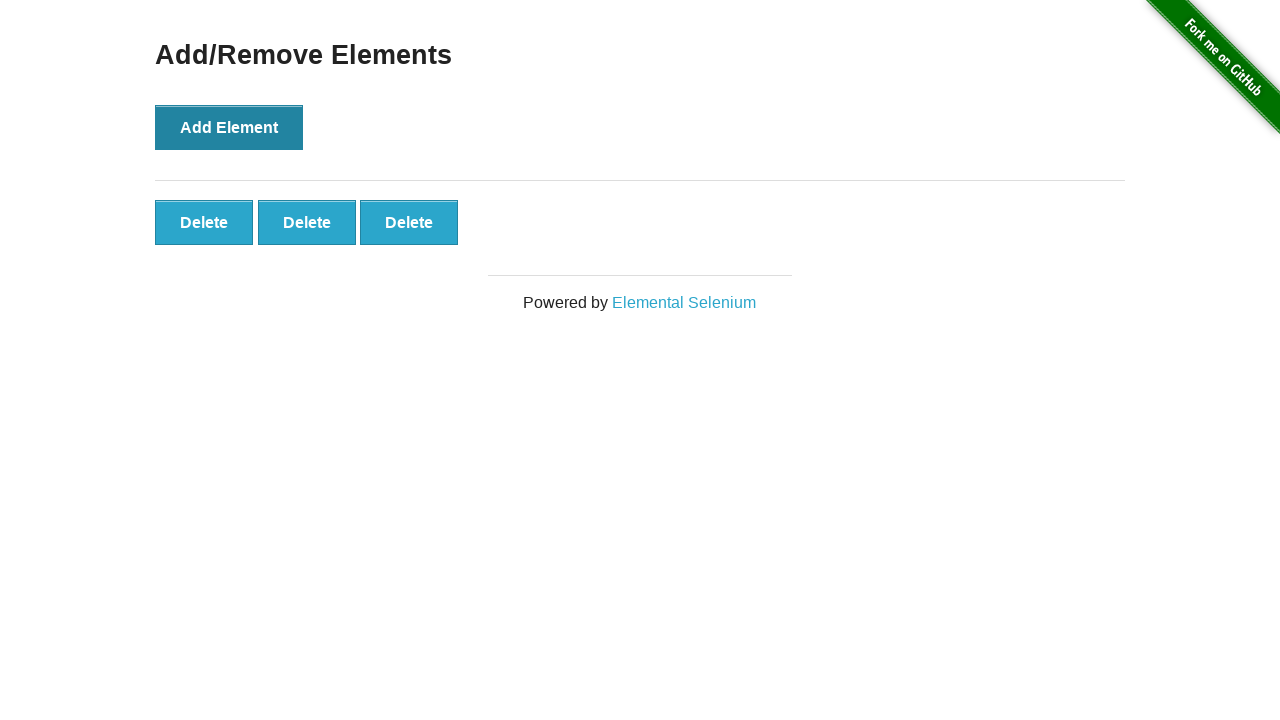

Clicked Add Element button (iteration 4/5) at (229, 127) on xpath=//button[text()='Add Element']
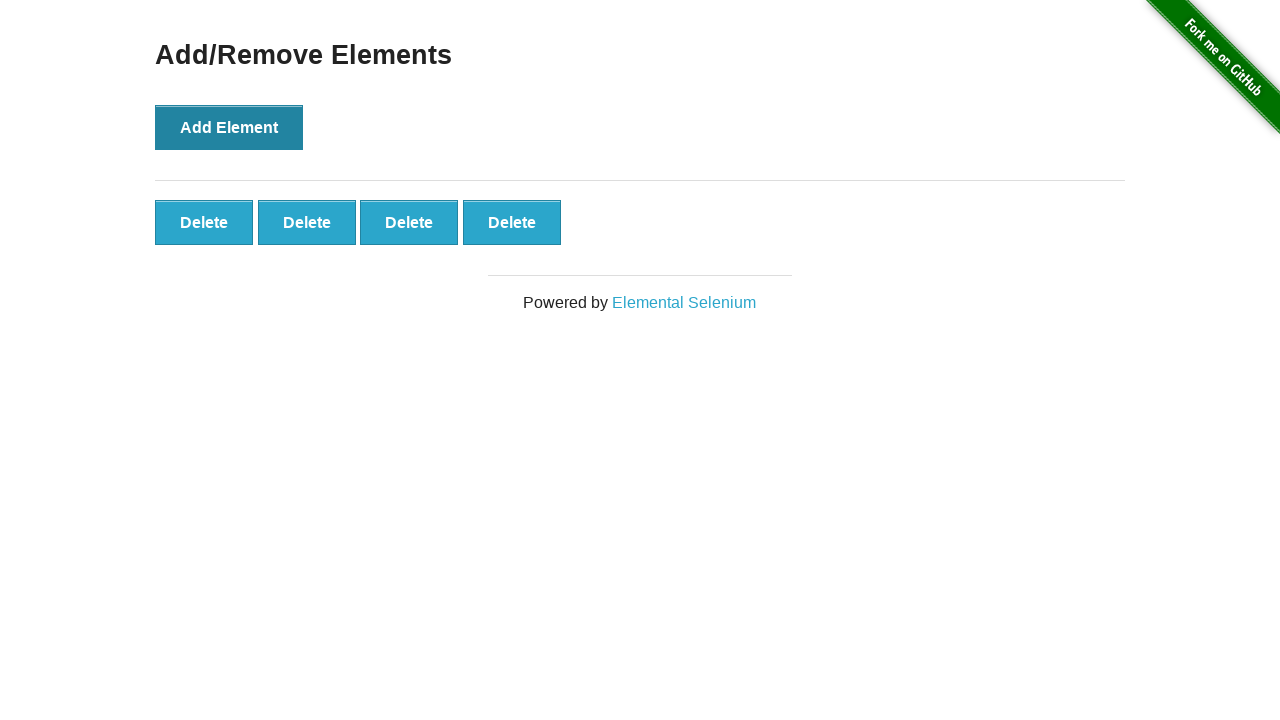

Clicked Add Element button (iteration 5/5) at (229, 127) on xpath=//button[text()='Add Element']
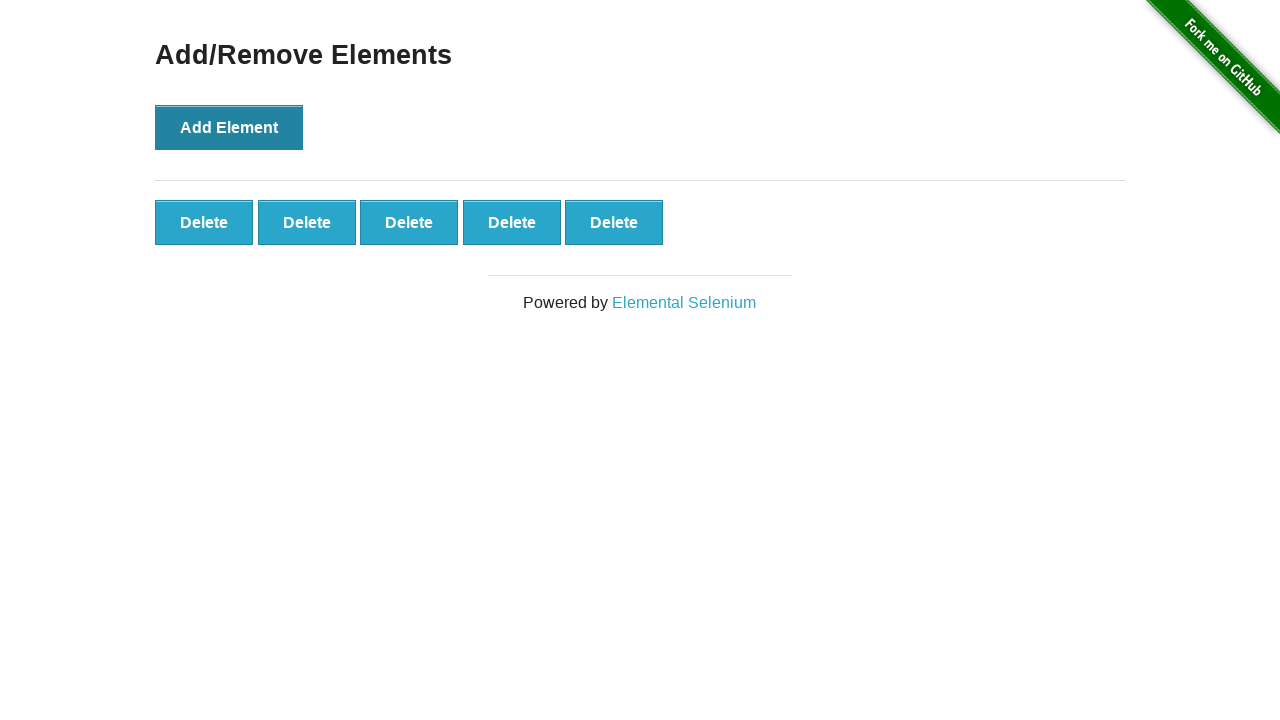

Retrieved Delete buttons list for deletion (iteration 1/3), found 5 buttons
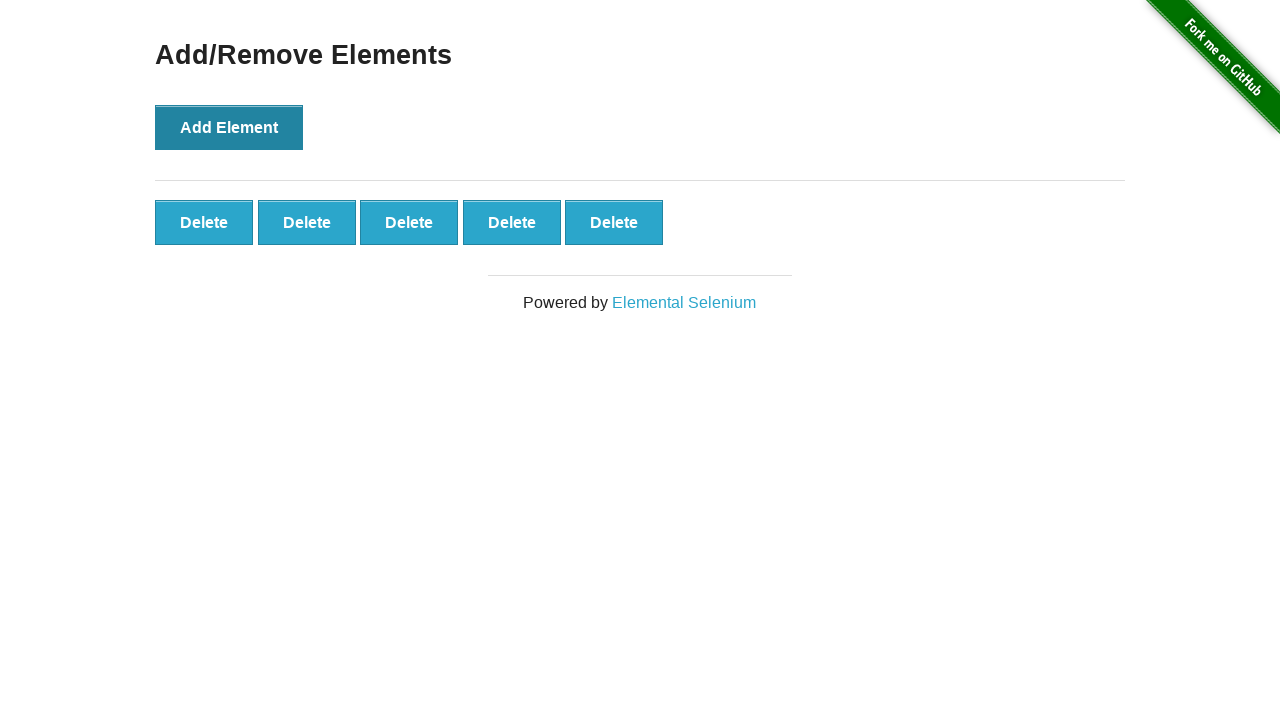

Clicked random Delete button at index 3 (iteration 1/3) at (512, 222) on xpath=//button[text()='Delete'] >> nth=3
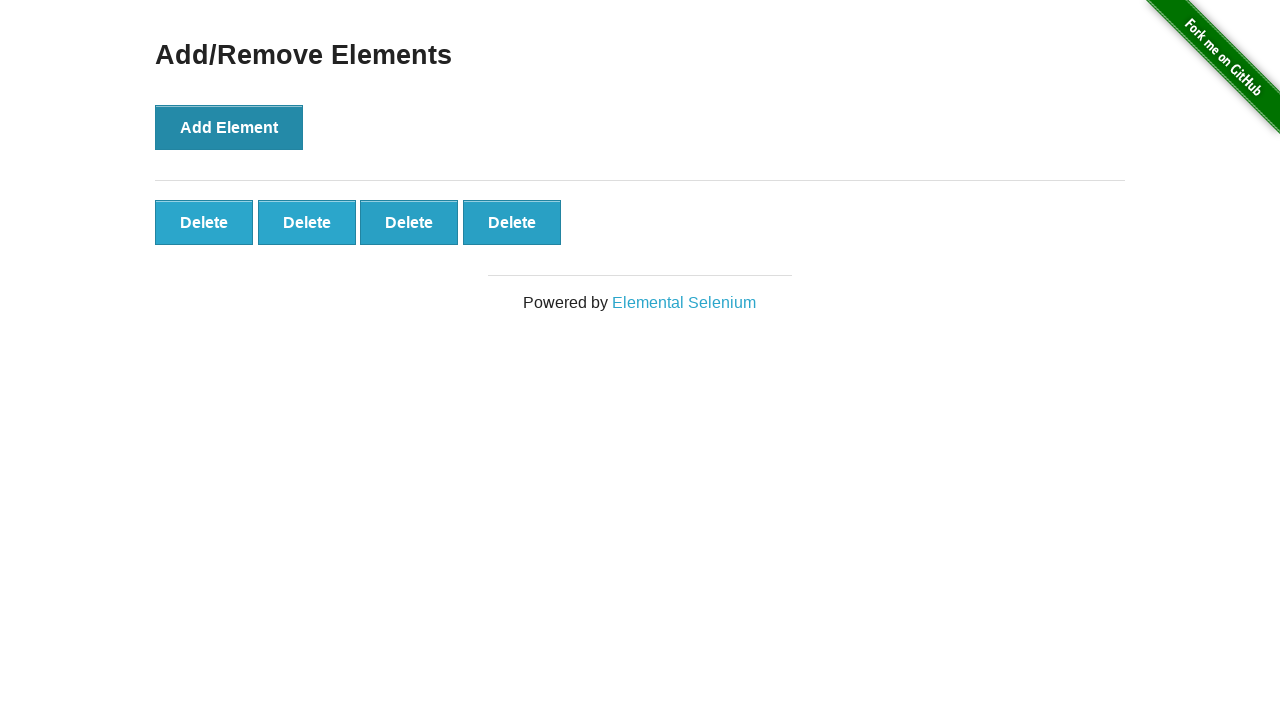

Retrieved Delete buttons list for deletion (iteration 2/3), found 4 buttons
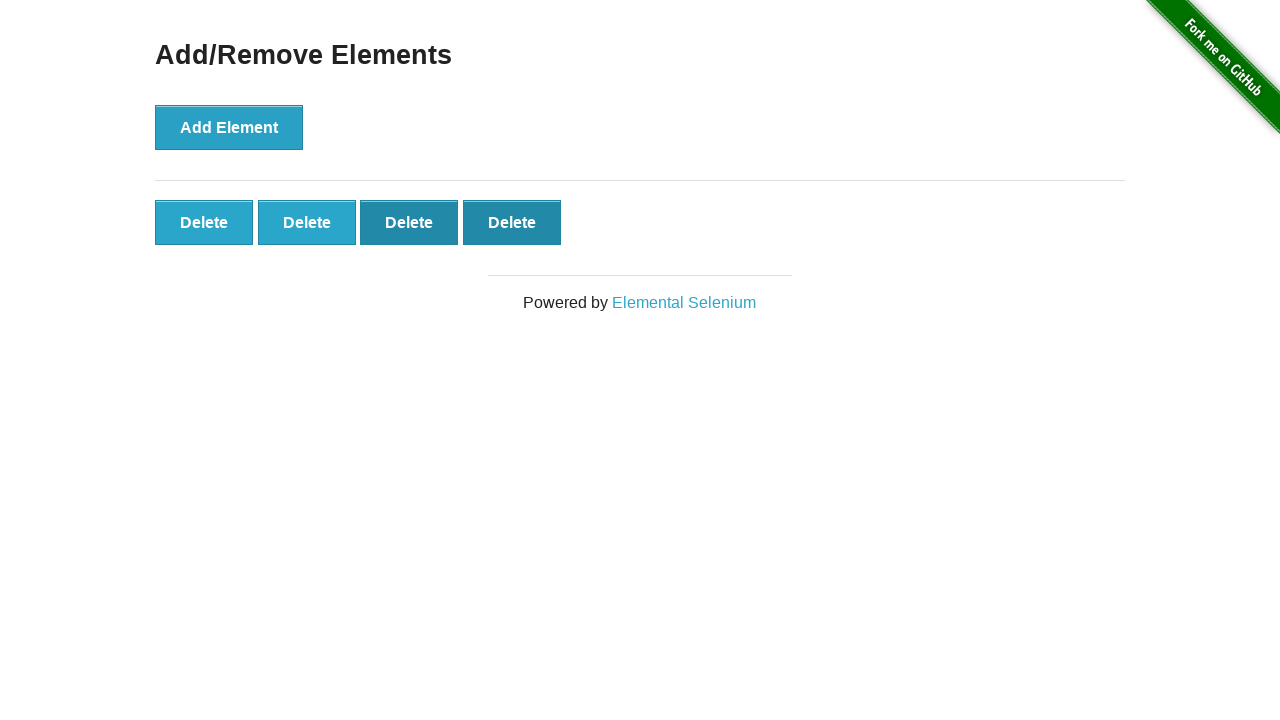

Clicked random Delete button at index 2 (iteration 2/3) at (409, 222) on xpath=//button[text()='Delete'] >> nth=2
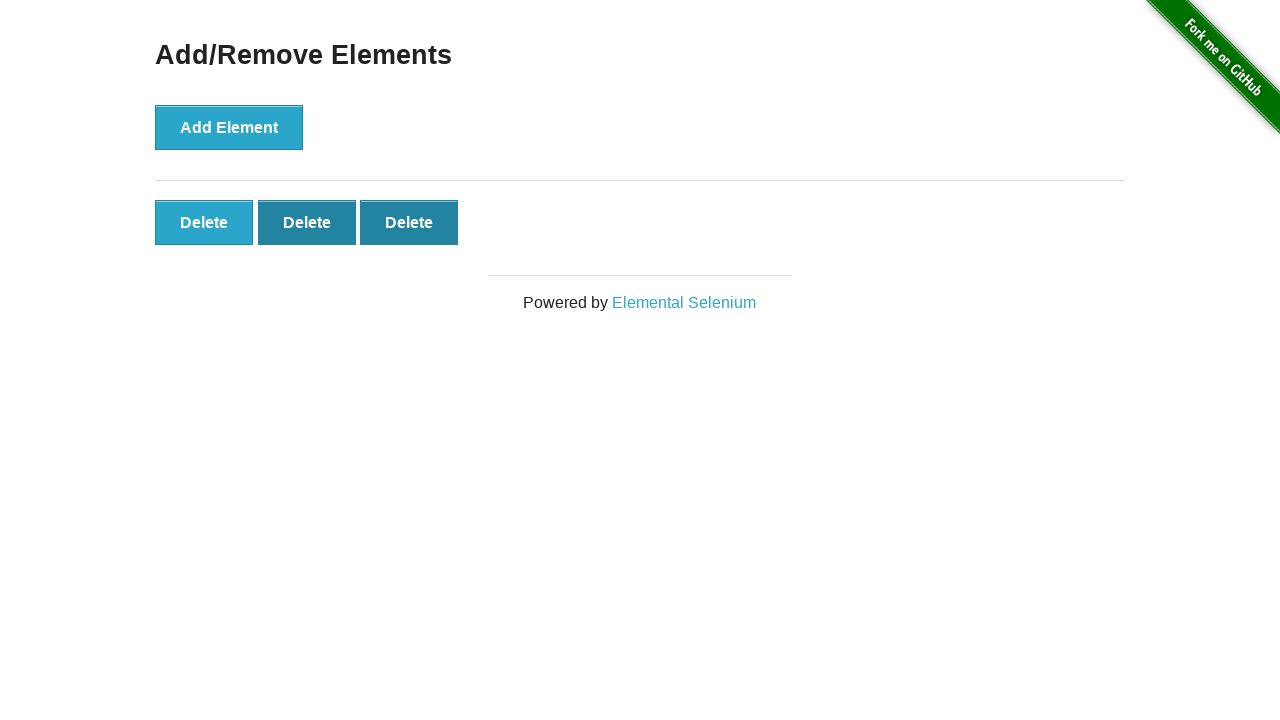

Retrieved Delete buttons list for deletion (iteration 3/3), found 3 buttons
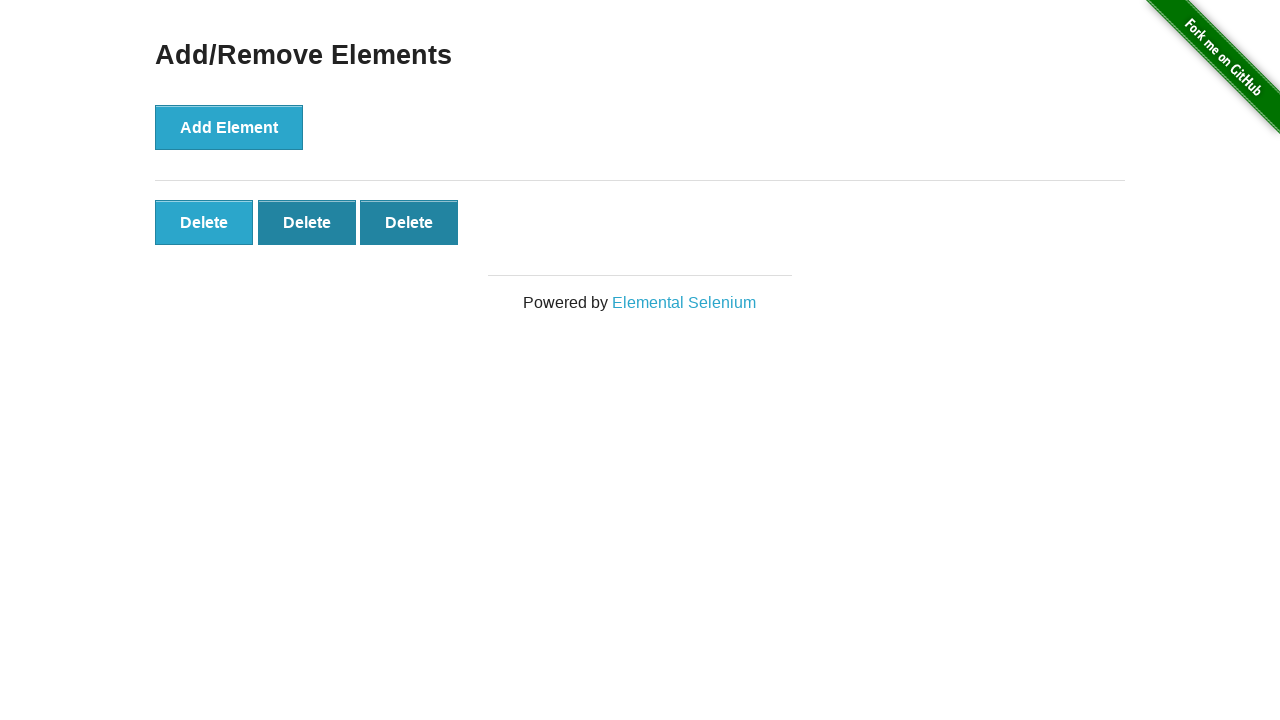

Clicked random Delete button at index 0 (iteration 3/3) at (204, 222) on xpath=//button[text()='Delete'] >> nth=0
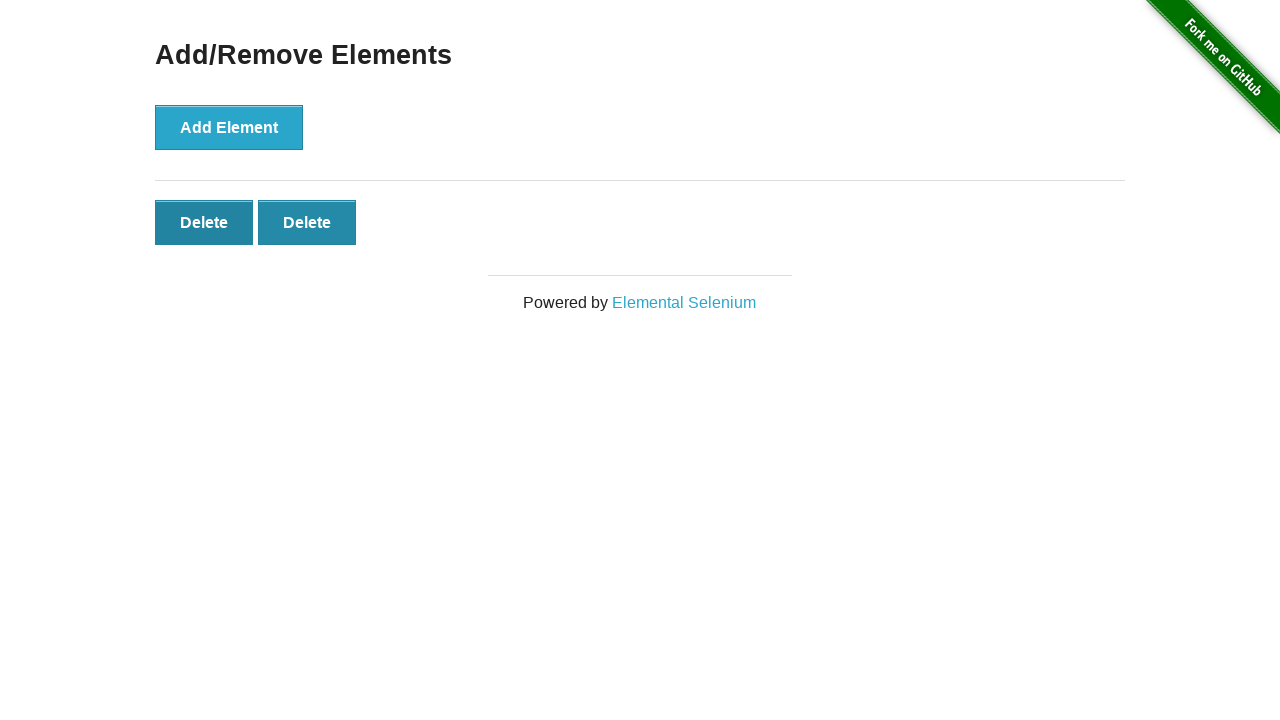

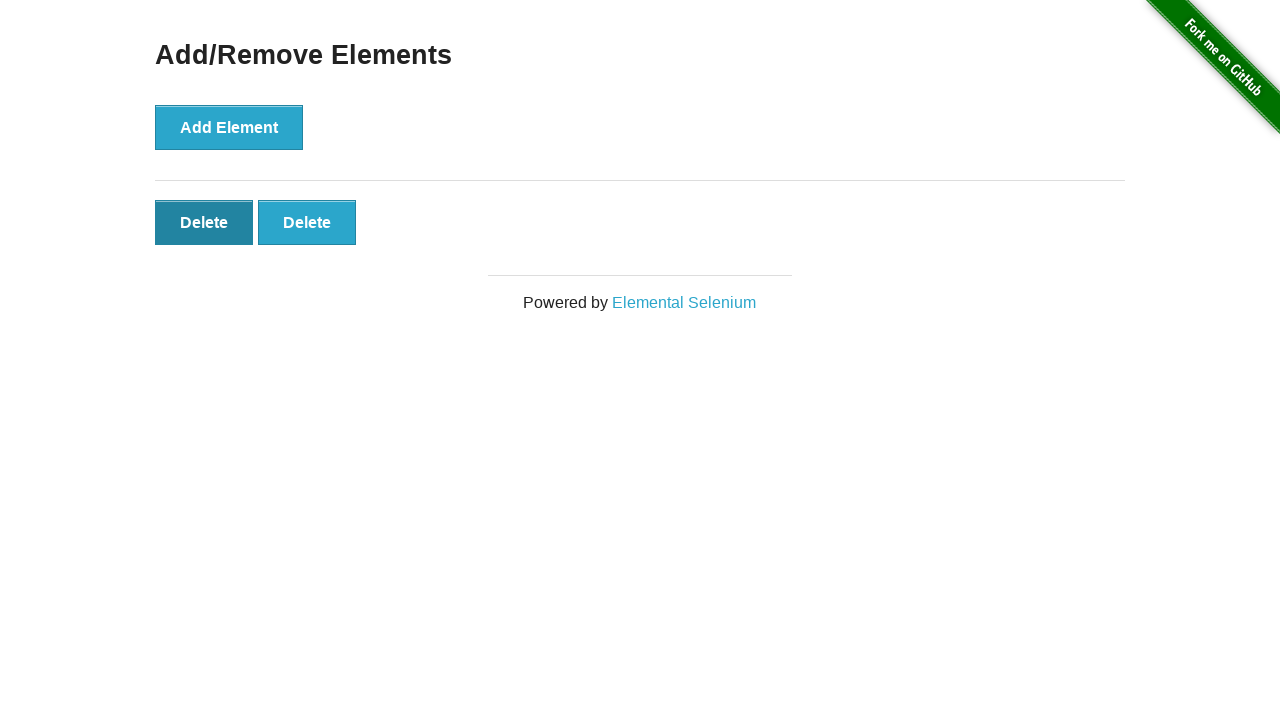